Tests iframe handling by switching to a frame and reading text from an element inside it

Starting URL: https://demoqa.com/frames

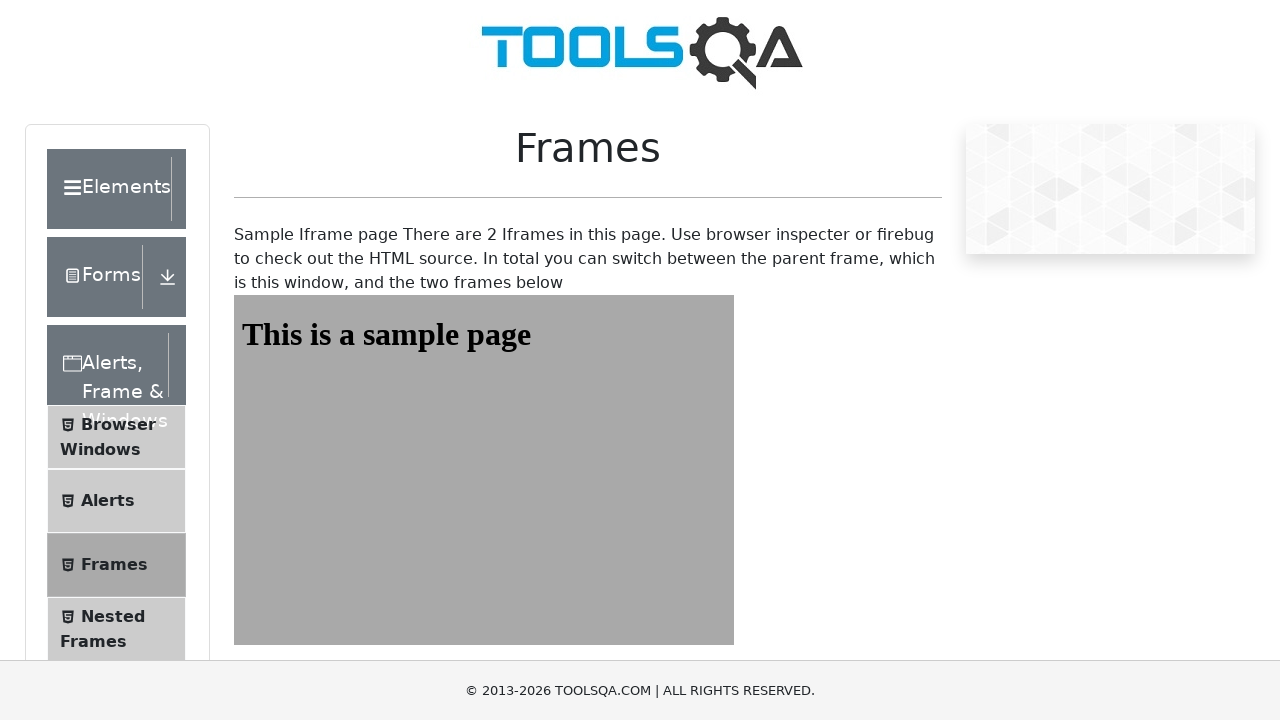

Navigated to https://demoqa.com/frames
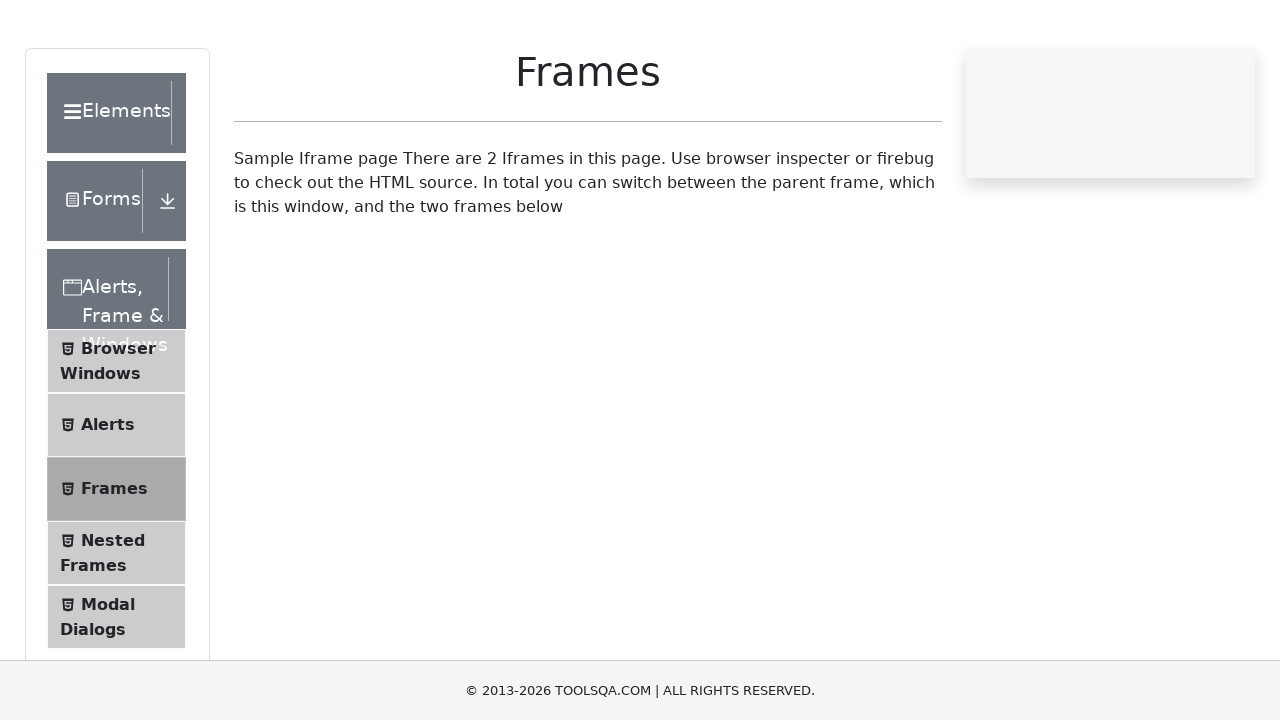

Switched to iframe named 'frame1'
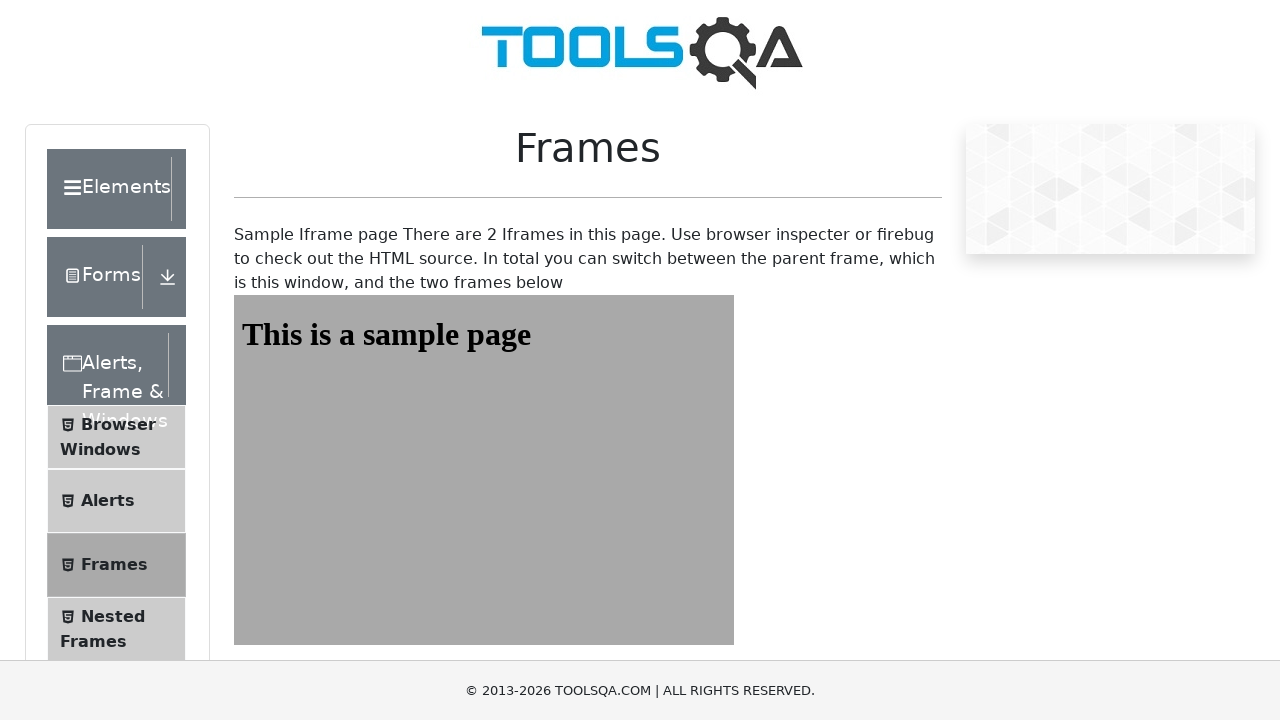

Retrieved text content from heading element inside iframe
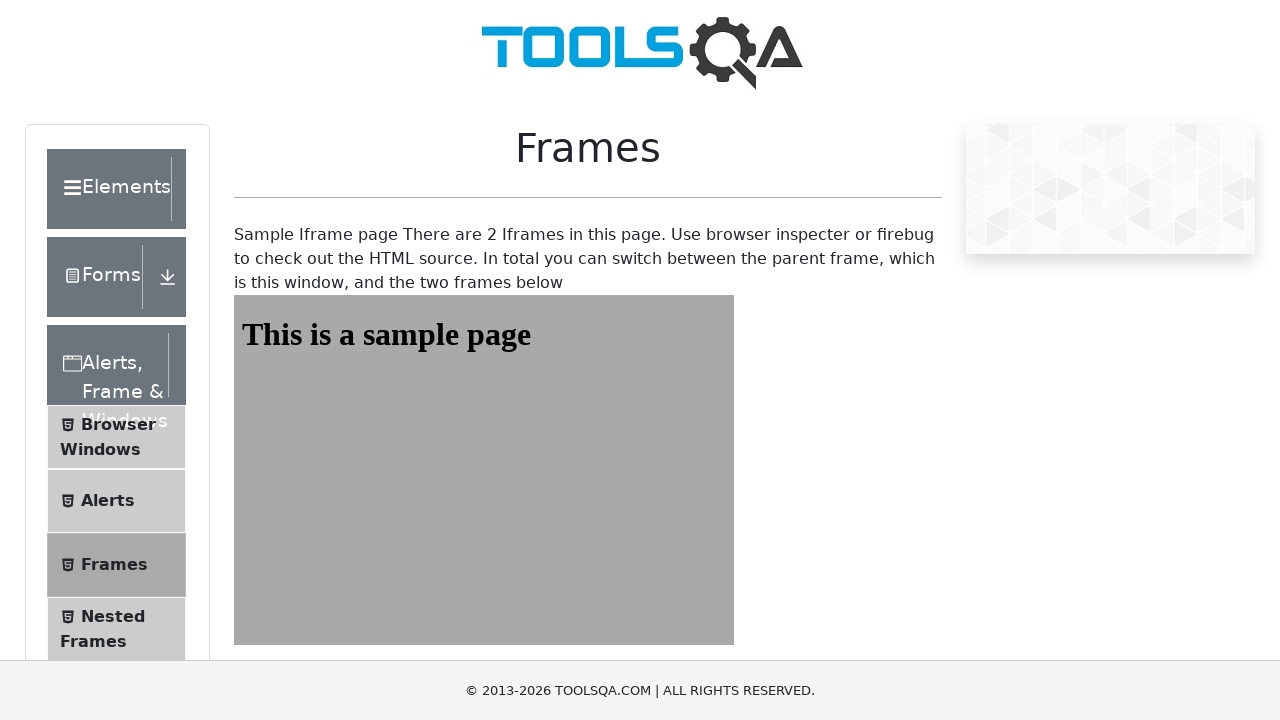

Printed heading text: This is a sample page
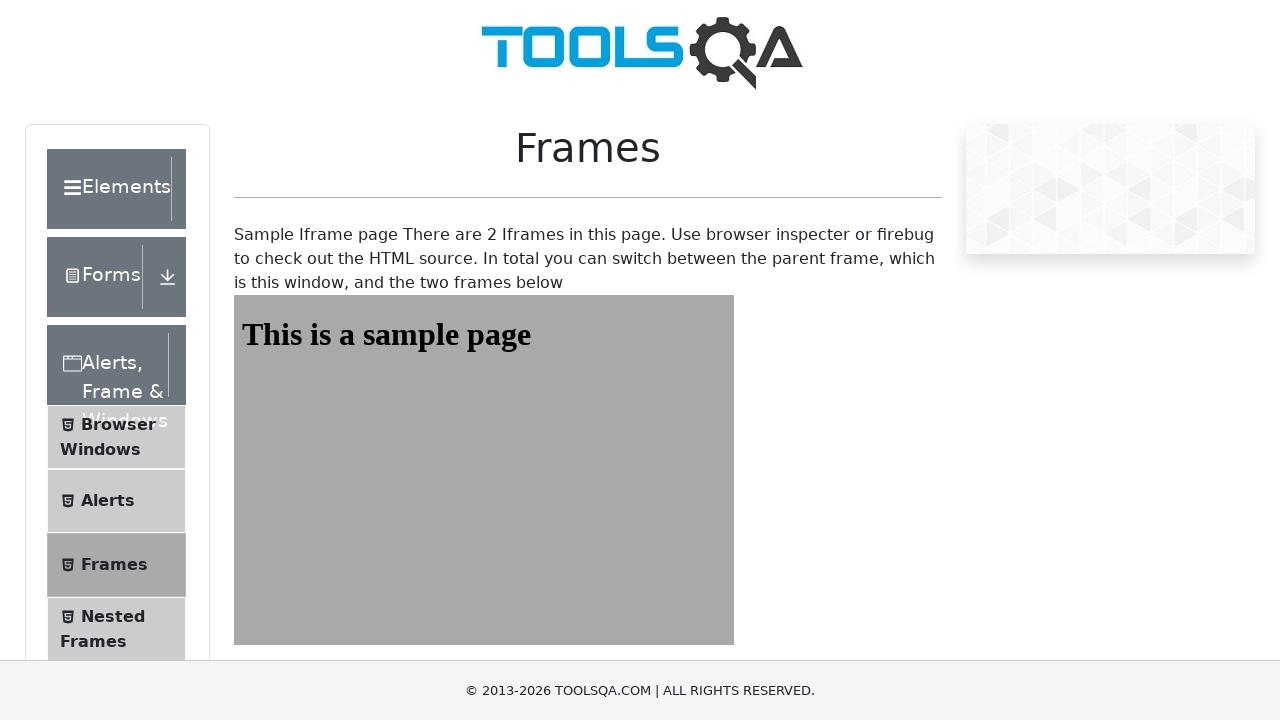

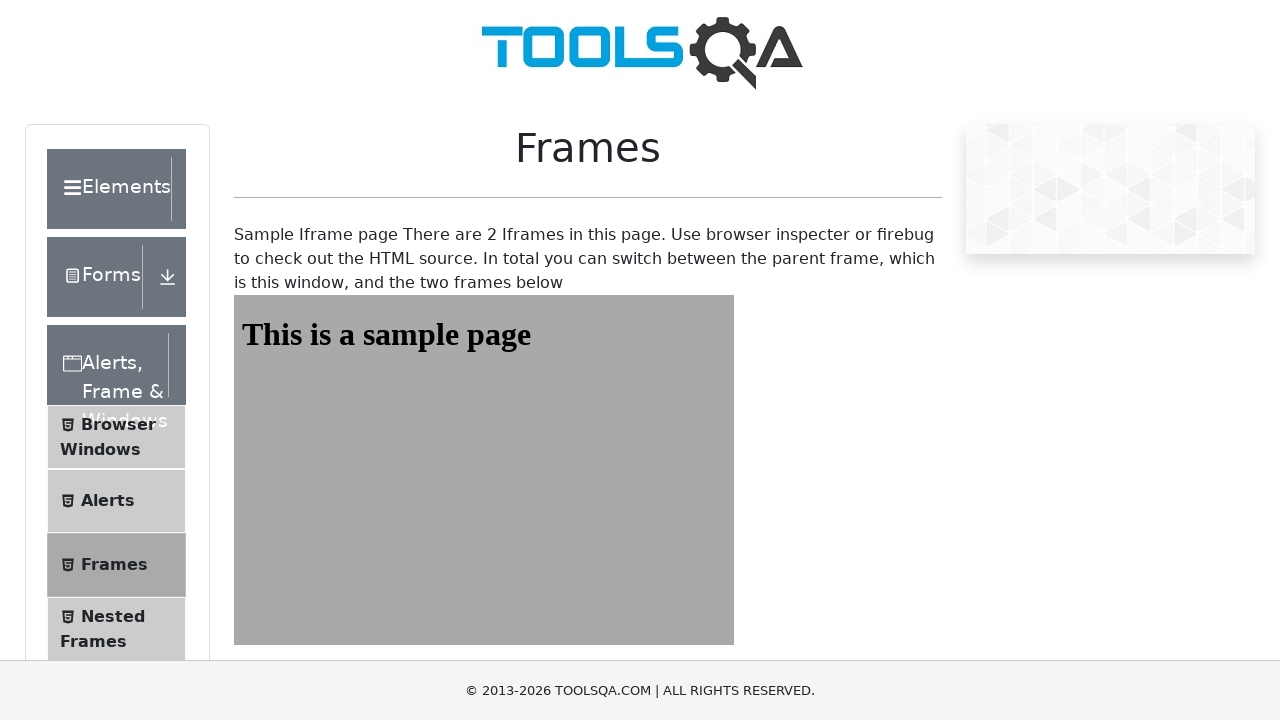